Waits for a price to reach $100, books an item, then solves a mathematical captcha by calculating a logarithmic expression and submitting the answer

Starting URL: http://suninjuly.github.io/explicit_wait2.html

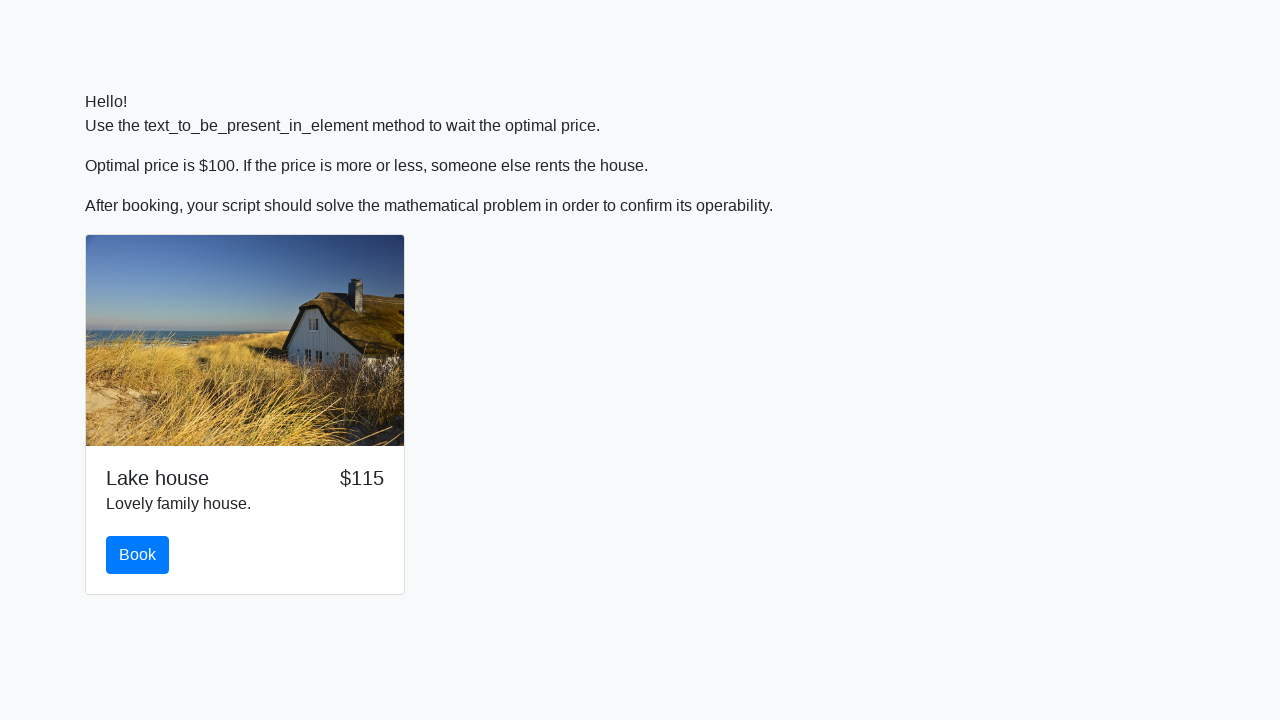

Waited for price to reach $100
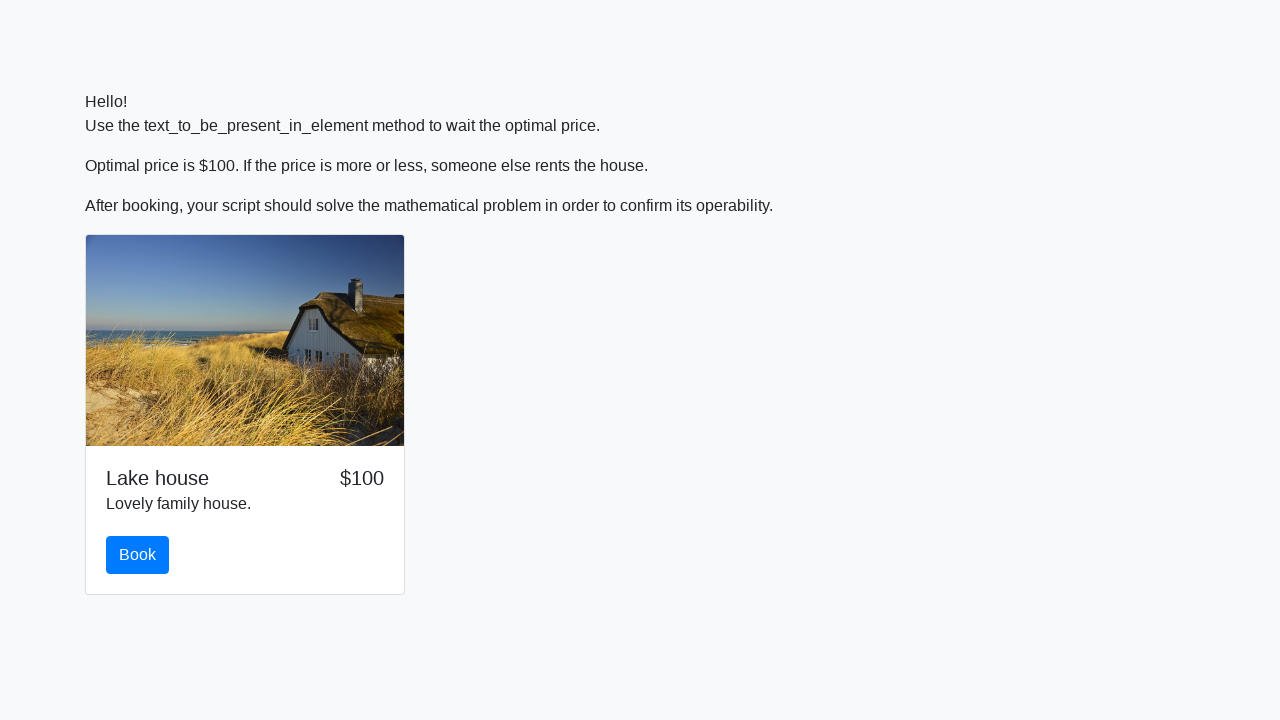

Clicked the book button at (138, 555) on button#book
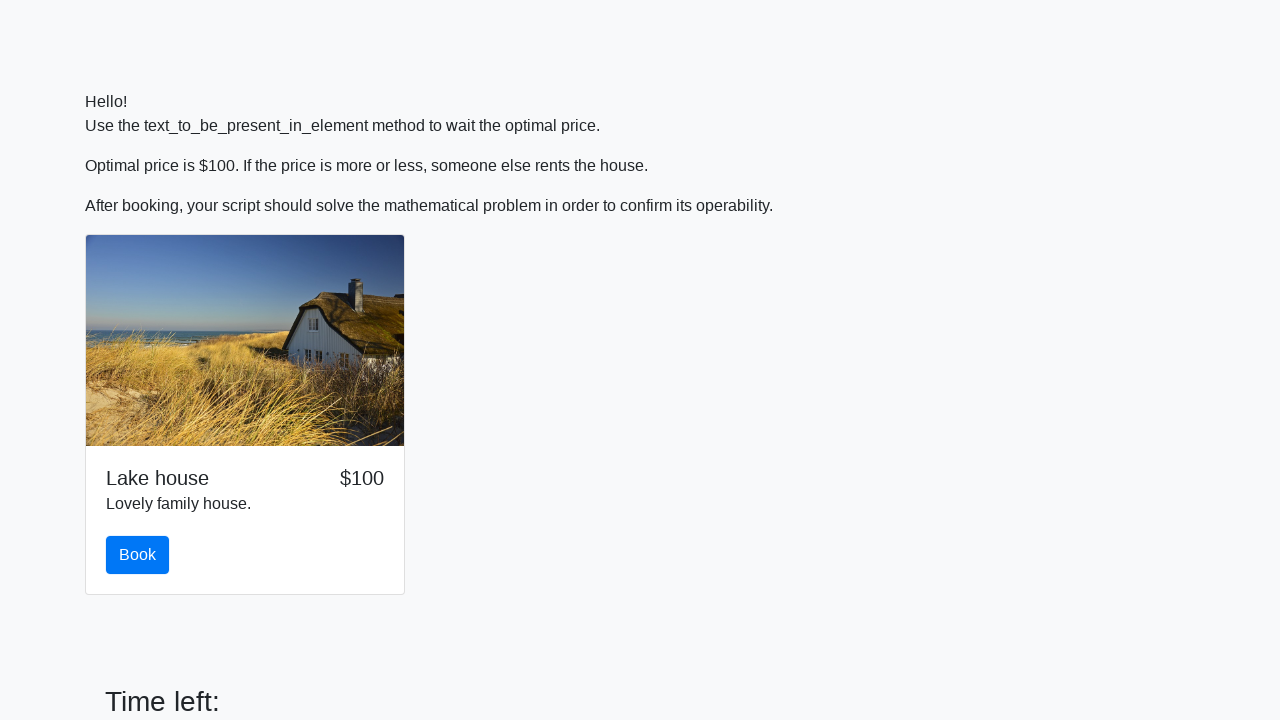

Retrieved input value for calculation: 20
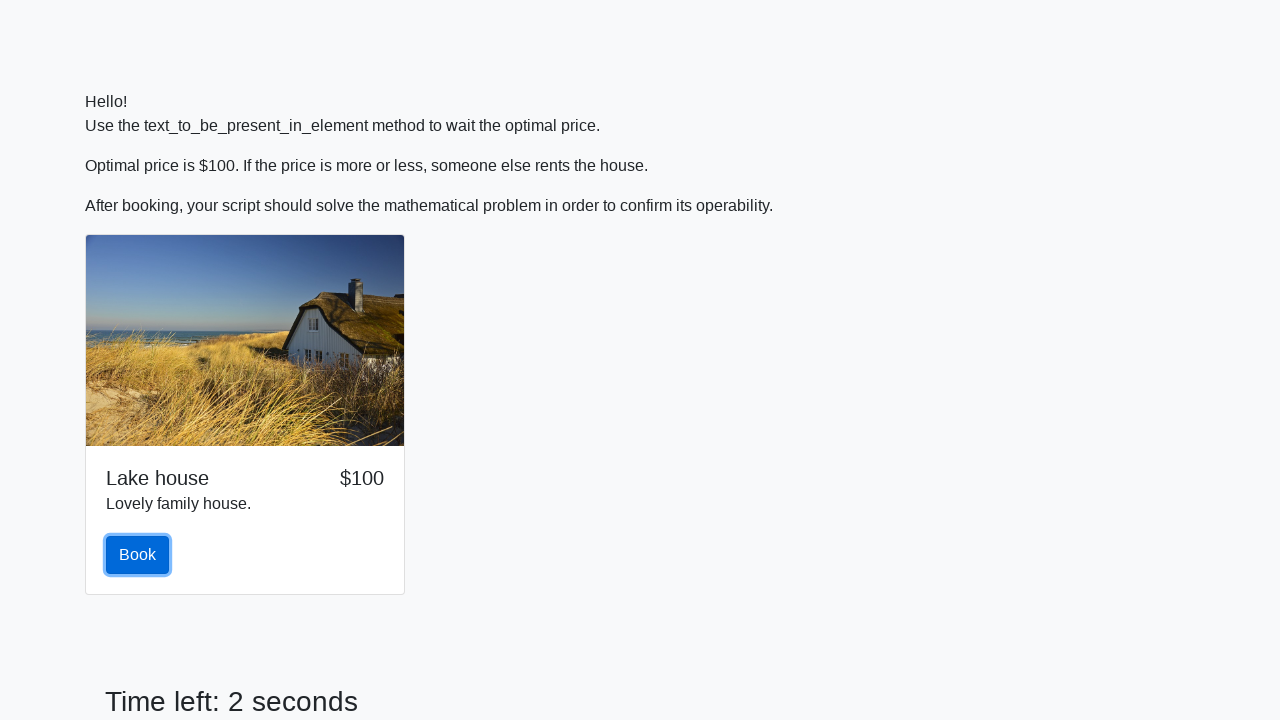

Calculated logarithmic expression and filled answer field with result on input#answer
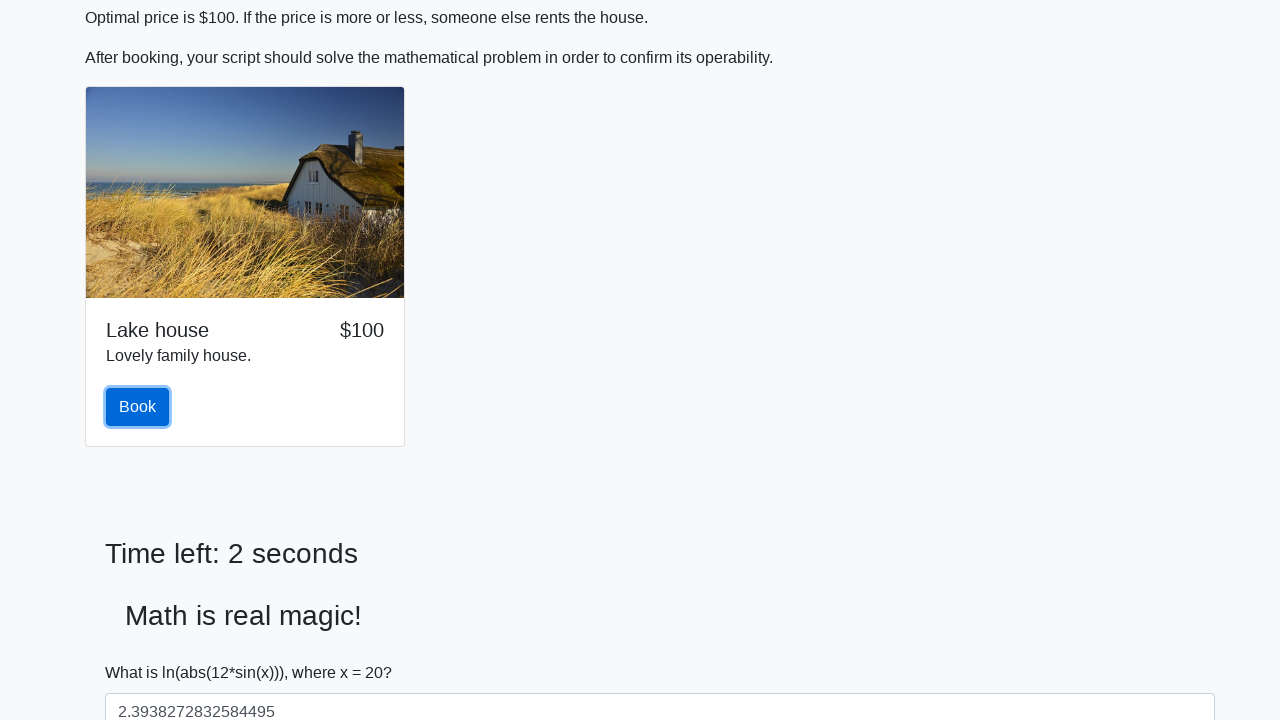

Clicked solve button to submit the answer at (143, 651) on button#solve
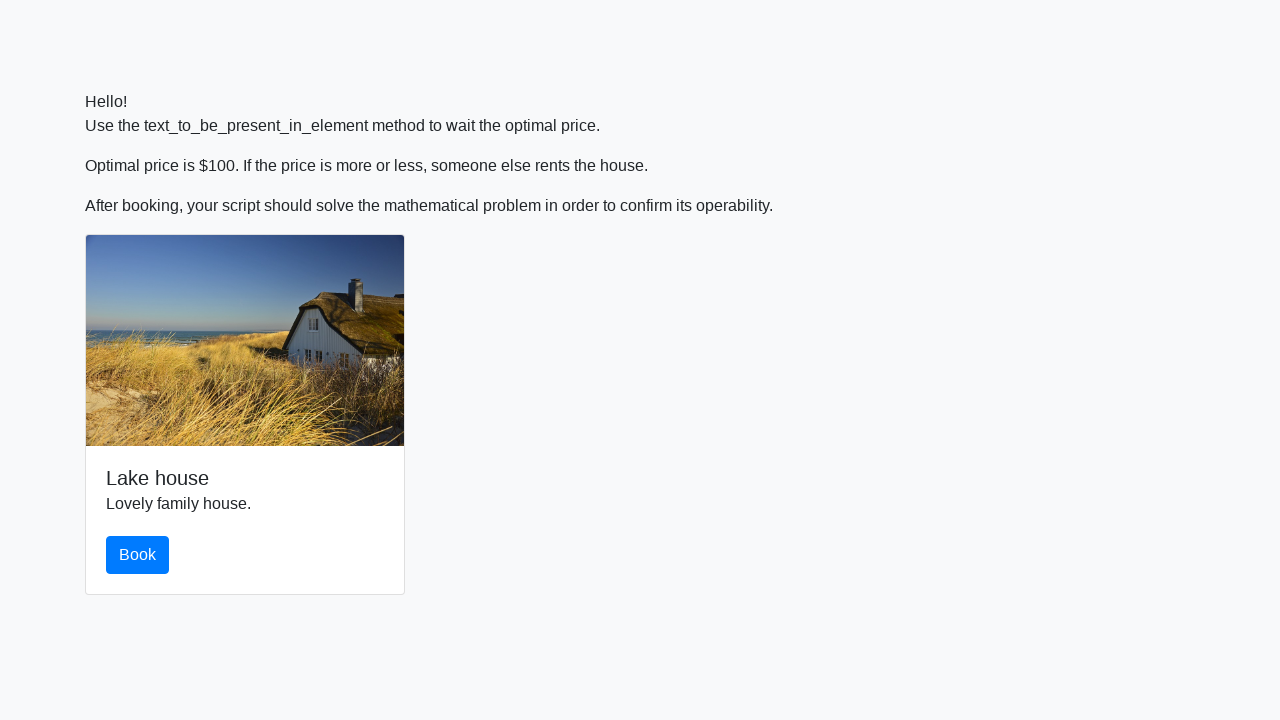

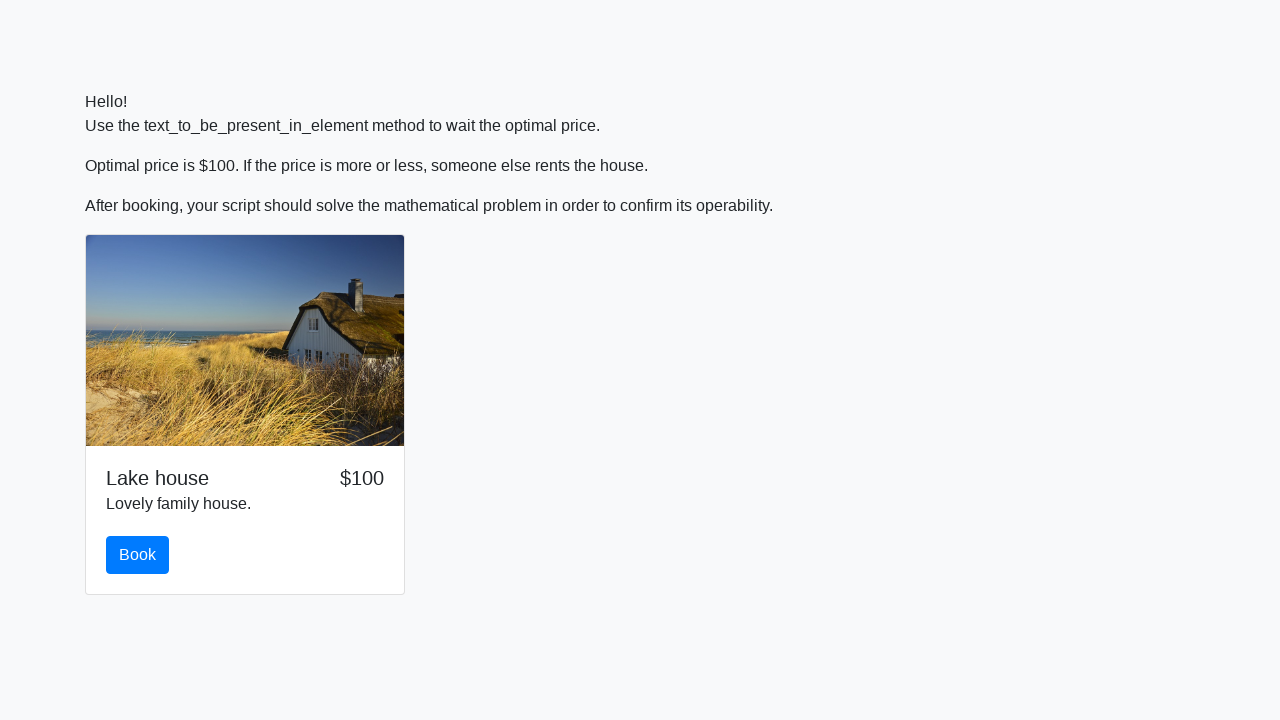